Tests JavaScript alert handling by clicking a button that triggers an alert and then accepting/dismissing the alert dialog

Starting URL: http://demo.automationtesting.in/Alerts.html

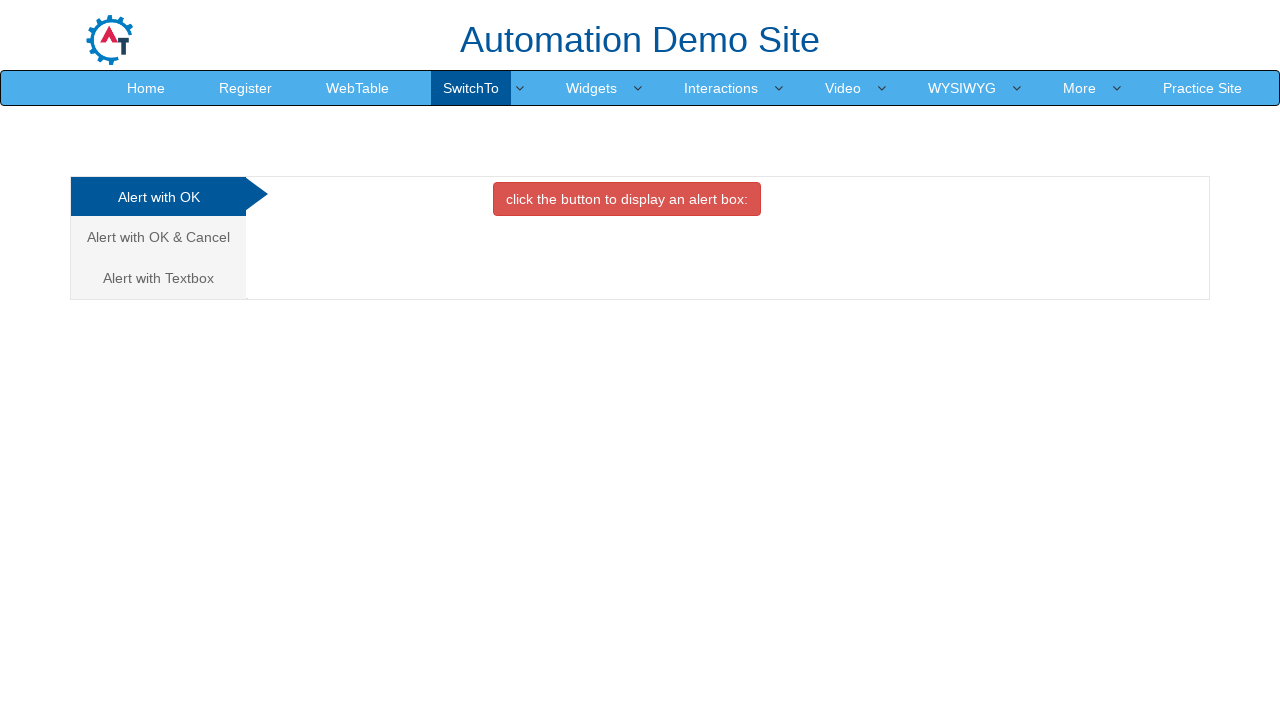

Clicked the alert button with btn-danger class at (627, 199) on button.btn.btn-danger
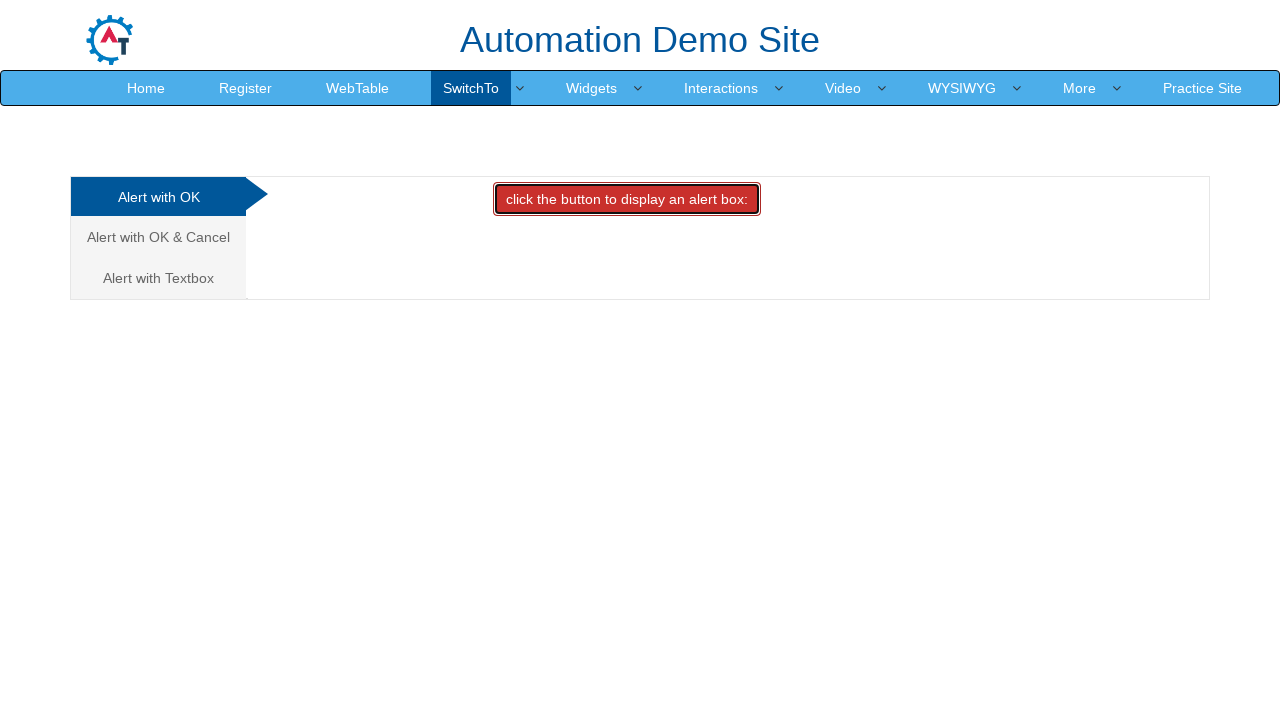

Set up dialog handler to accept alerts
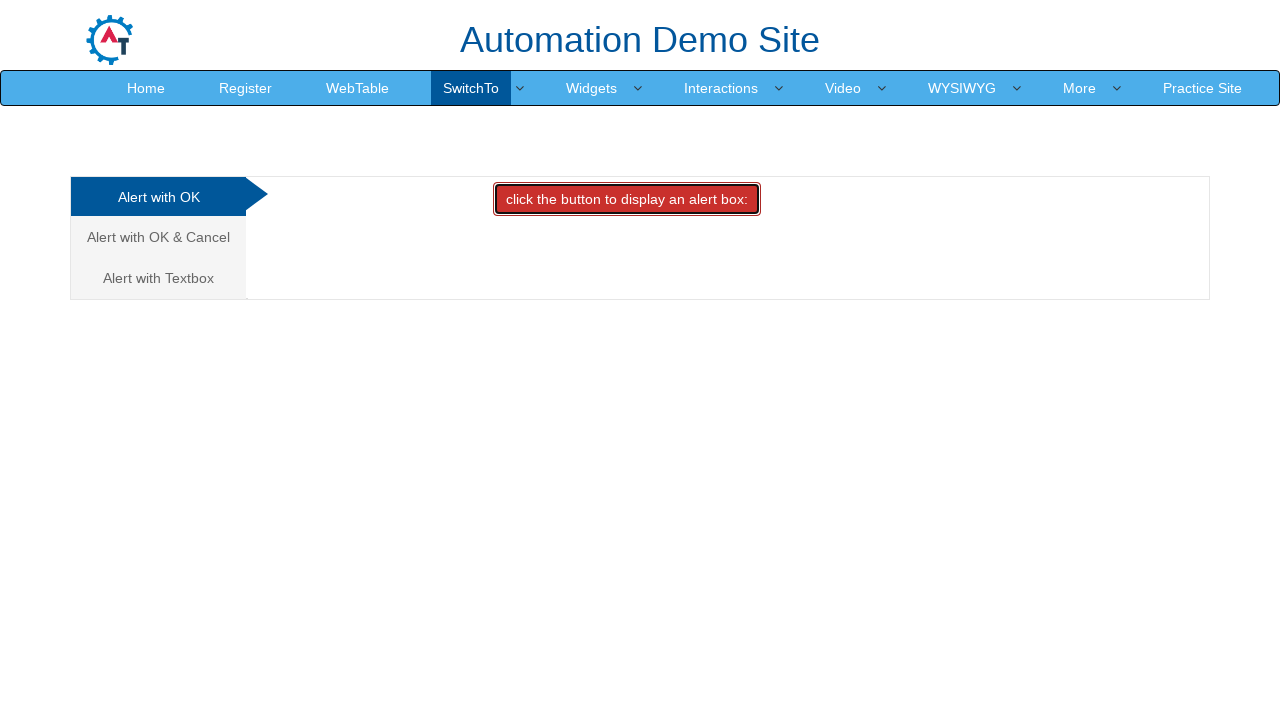

Set up one-time dialog handler to accept the alert
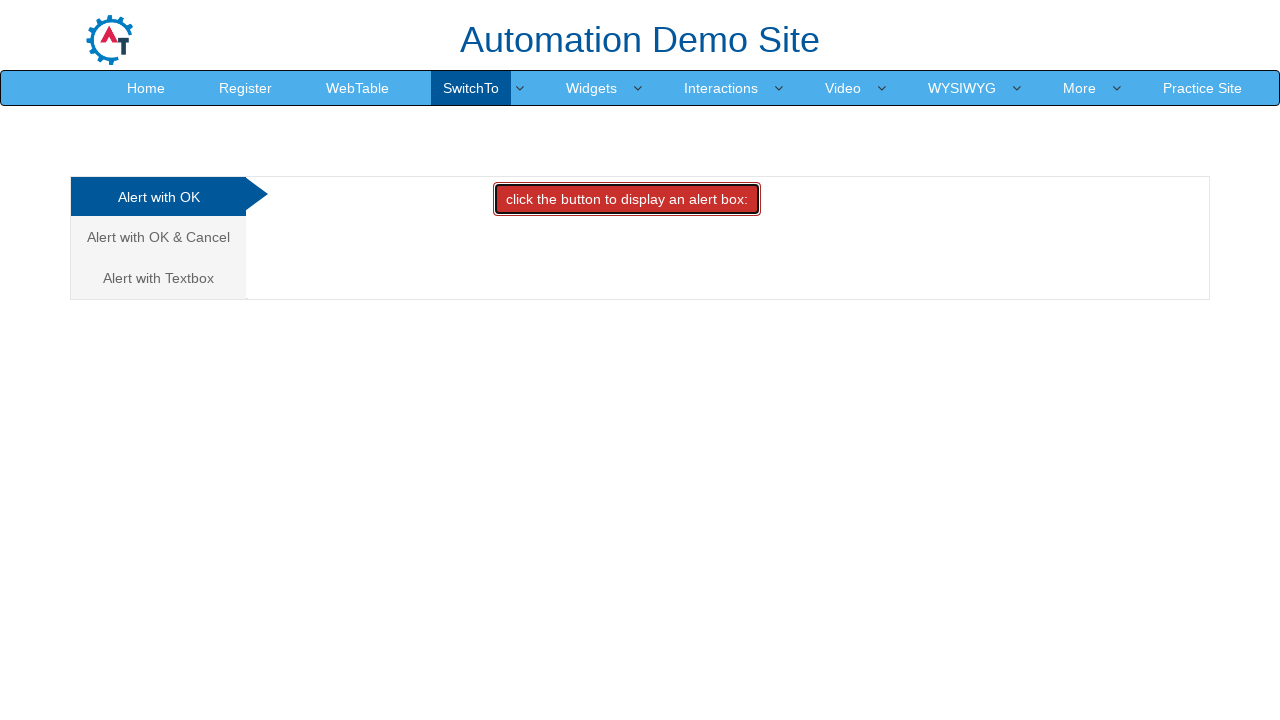

Clicked the alert button to trigger JavaScript alert at (627, 199) on button.btn.btn-danger
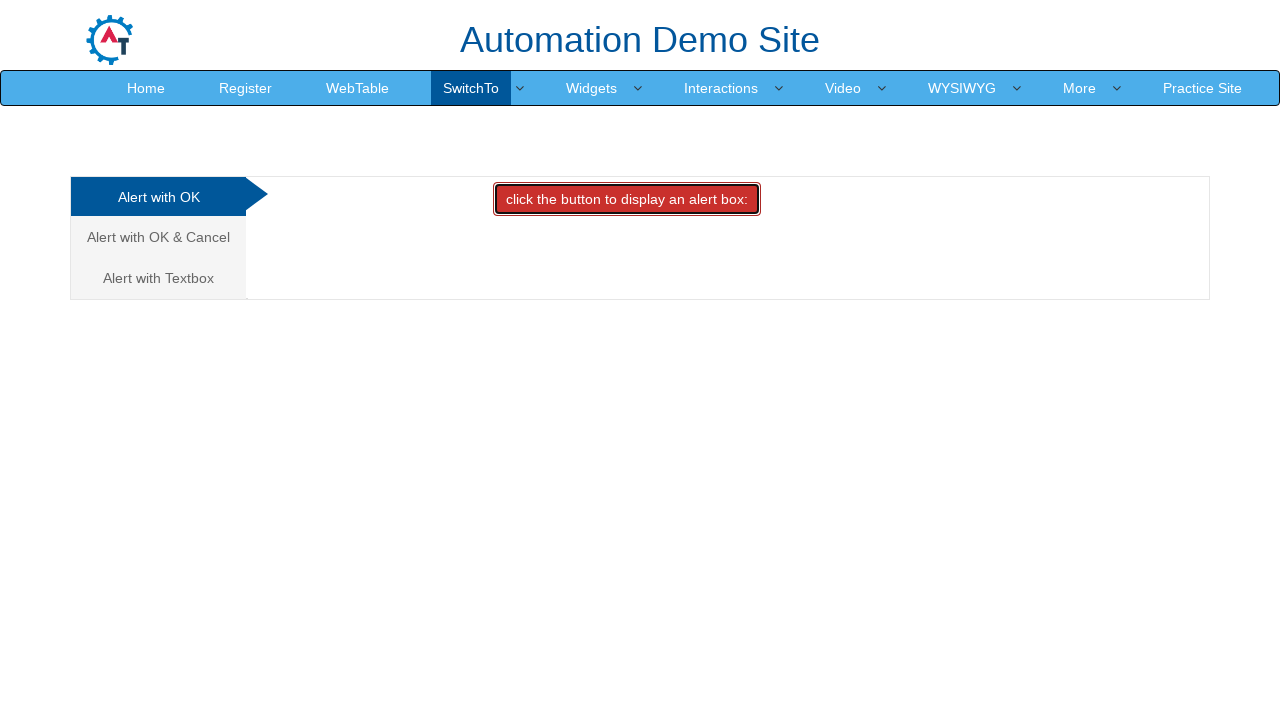

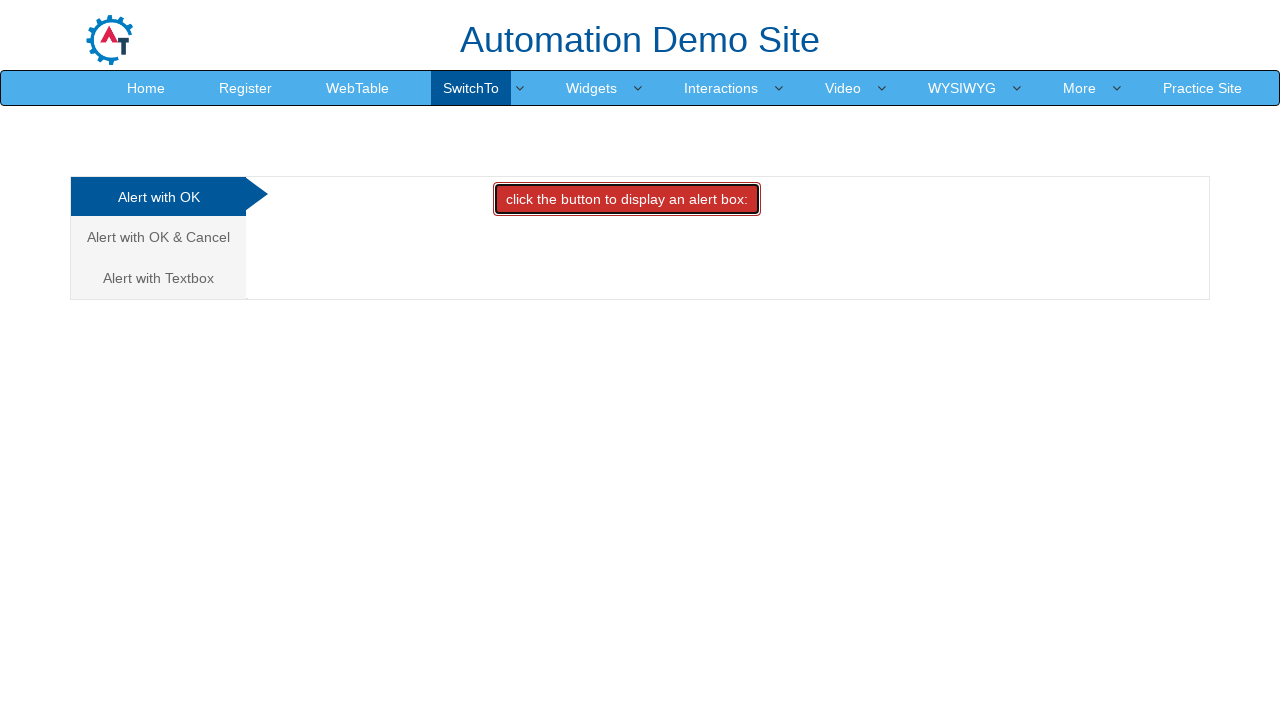